Tests clicking a button using JavaScript execution on the DemoQA buttons page

Starting URL: https://demoqa.com/buttons

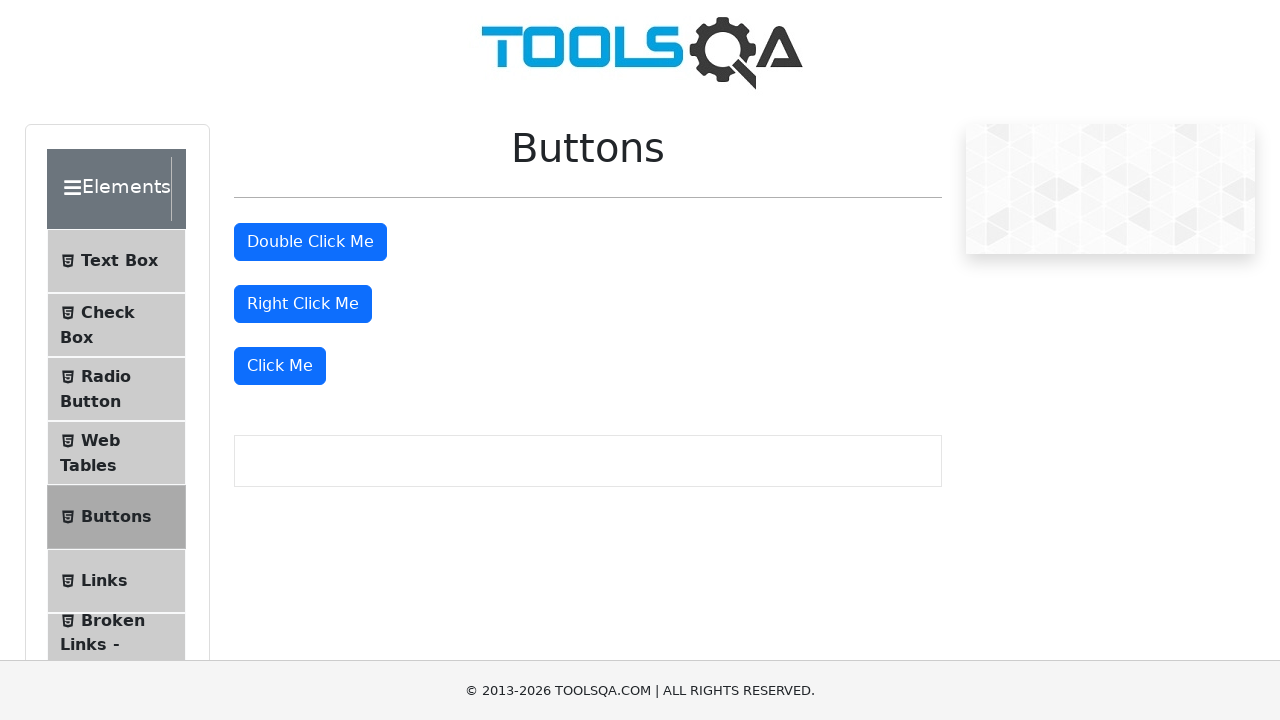

Clicked the 'Click Me' button using XPath selector on DemoQA buttons page at (280, 366) on xpath=//button[text()='Click Me']
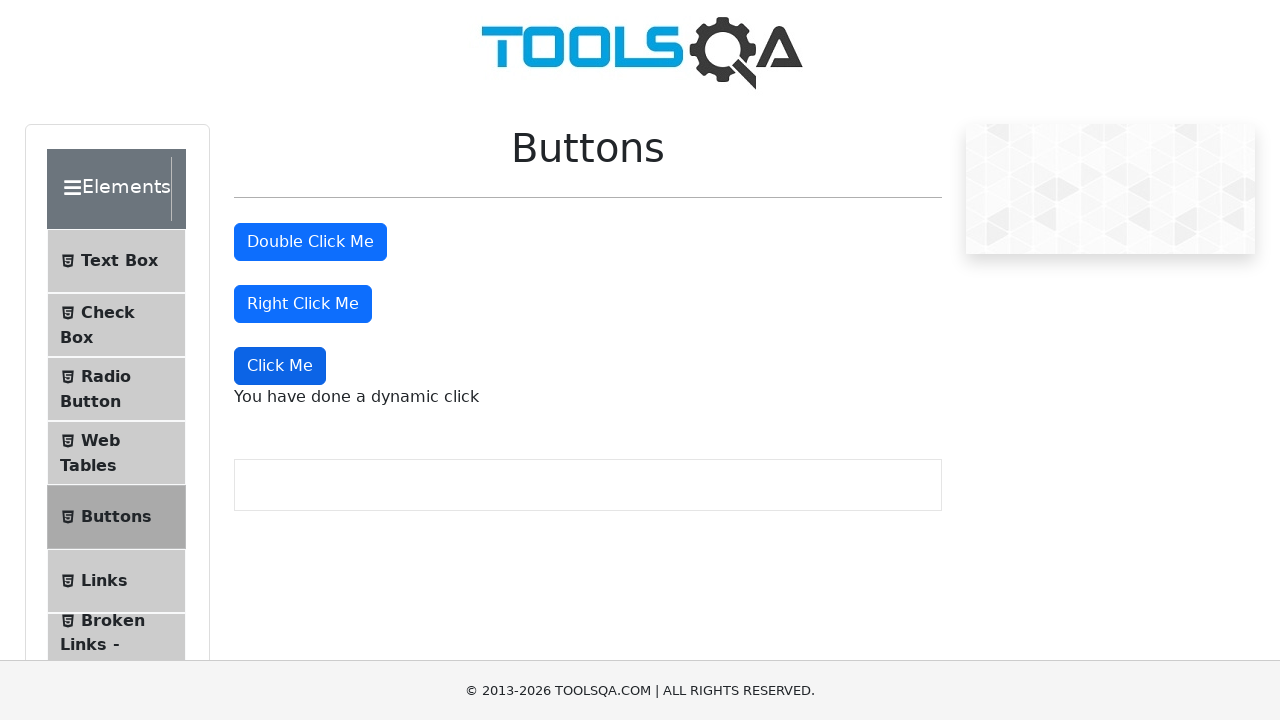

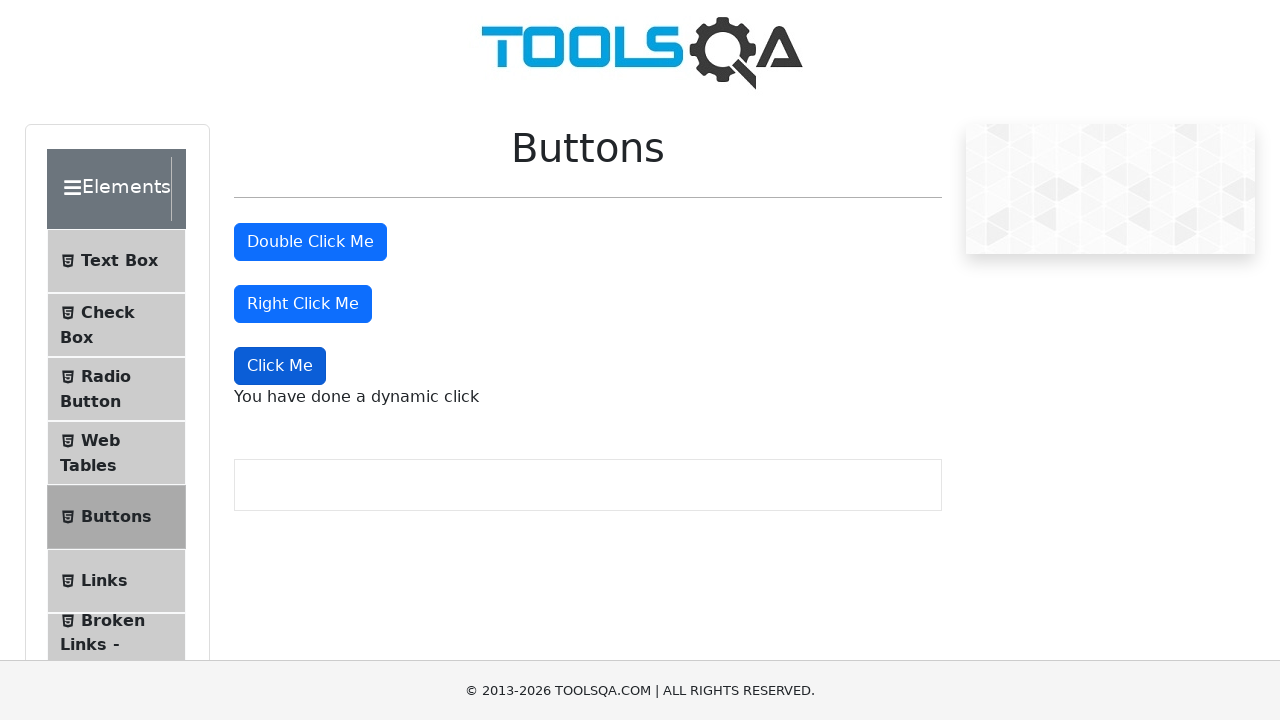